Tests dynamic controls page by verifying textbox is initially disabled, clicking Enable button, waiting for textbox to become enabled, and verifying the "It's enabled!" message appears

Starting URL: https://the-internet.herokuapp.com/dynamic_controls

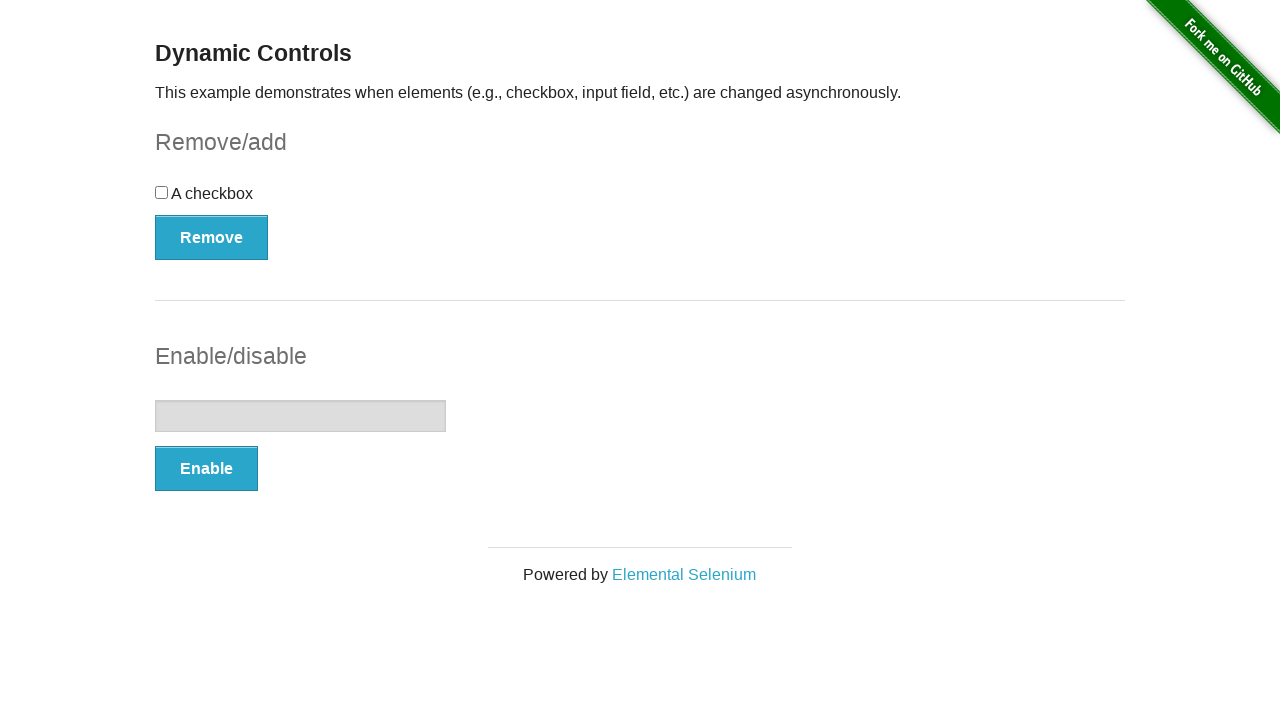

Verified textbox is initially disabled
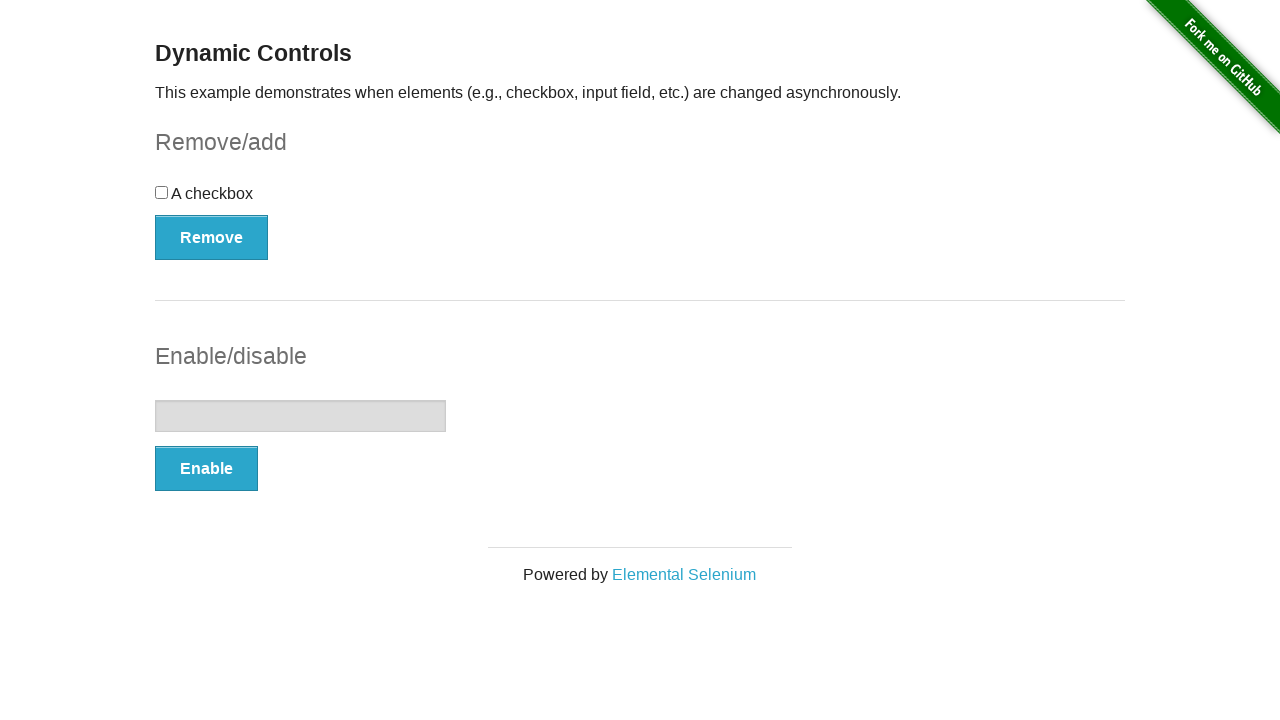

Clicked Enable button at (206, 469) on xpath=//button[text()='Enable']
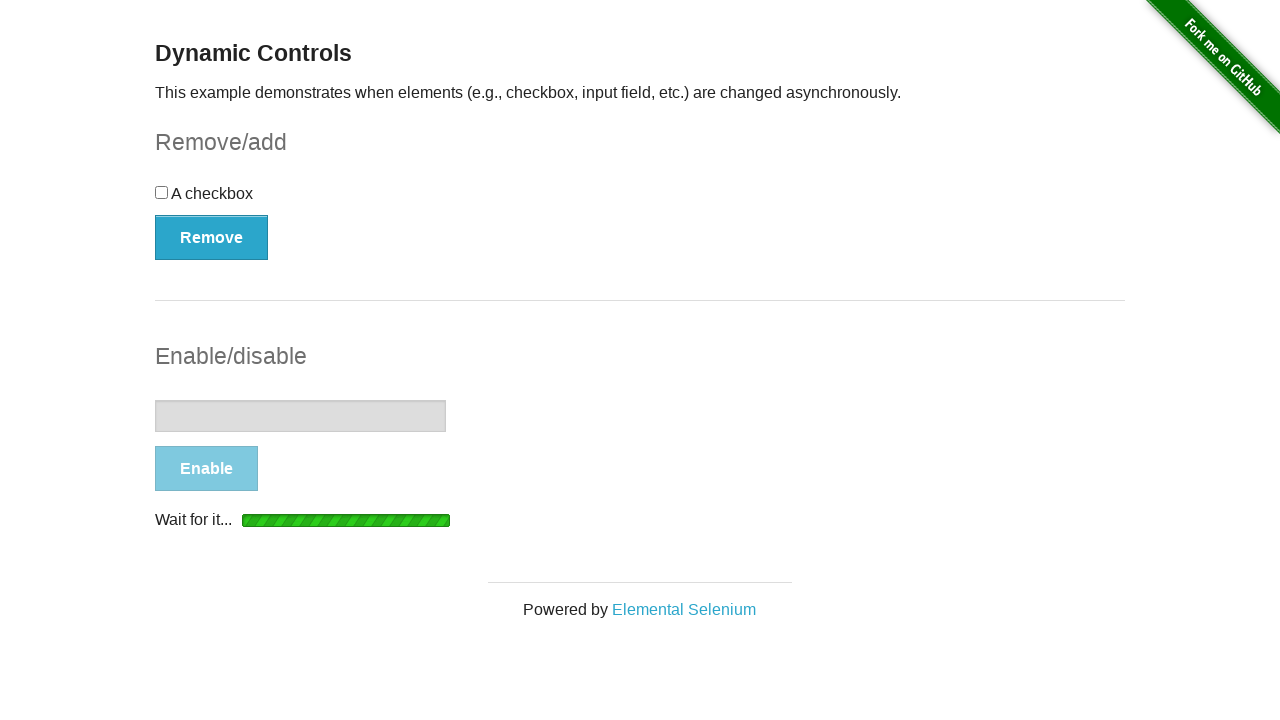

Waited for textbox to become enabled
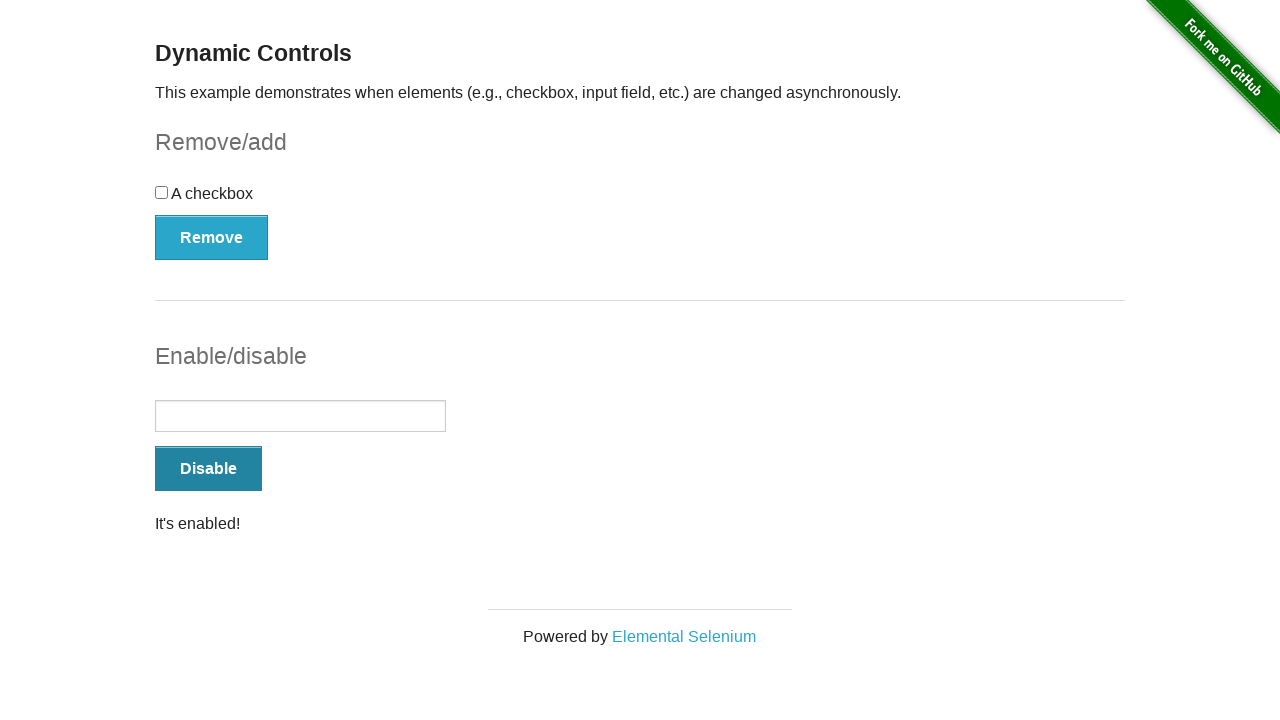

Verified 'It's enabled!' message is displayed
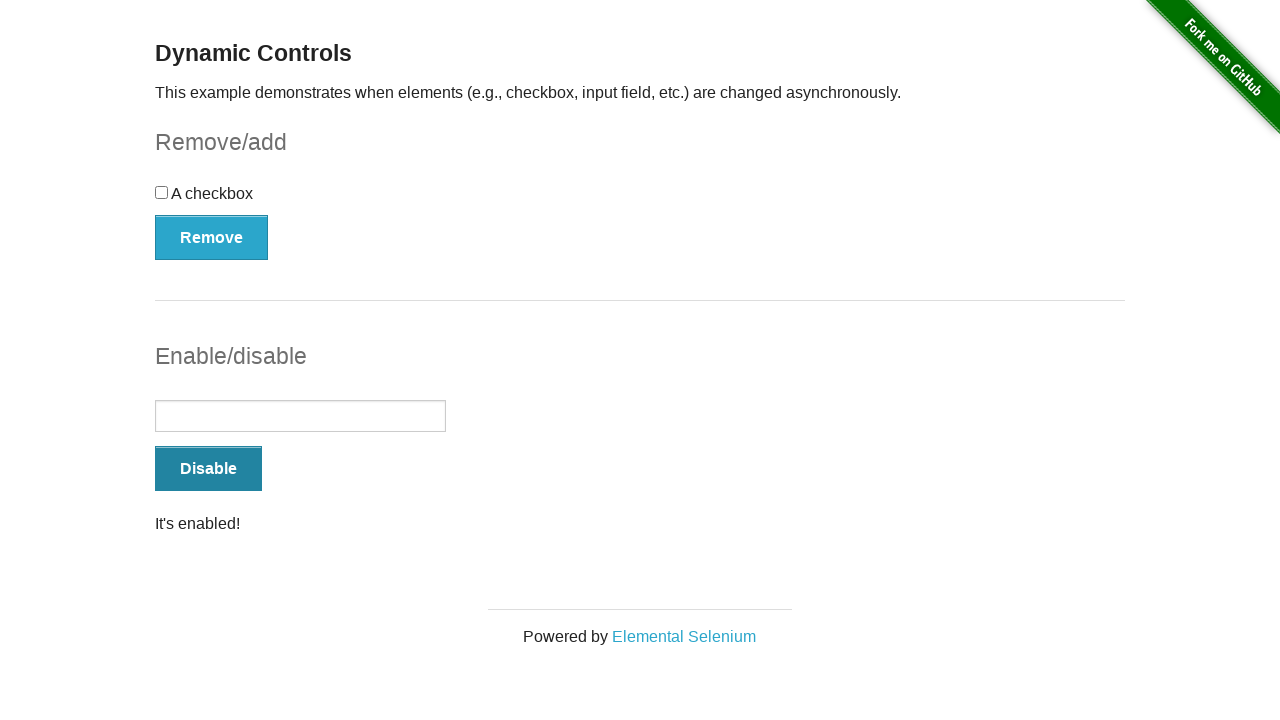

Verified textbox is now enabled
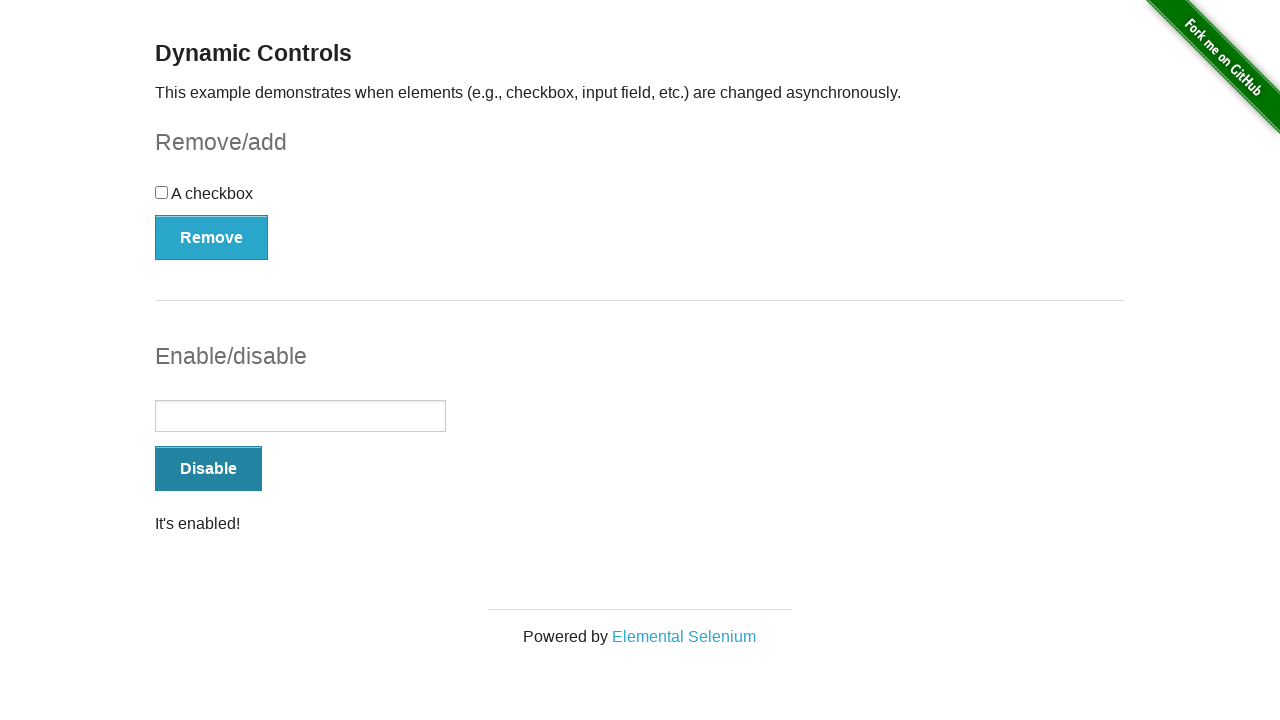

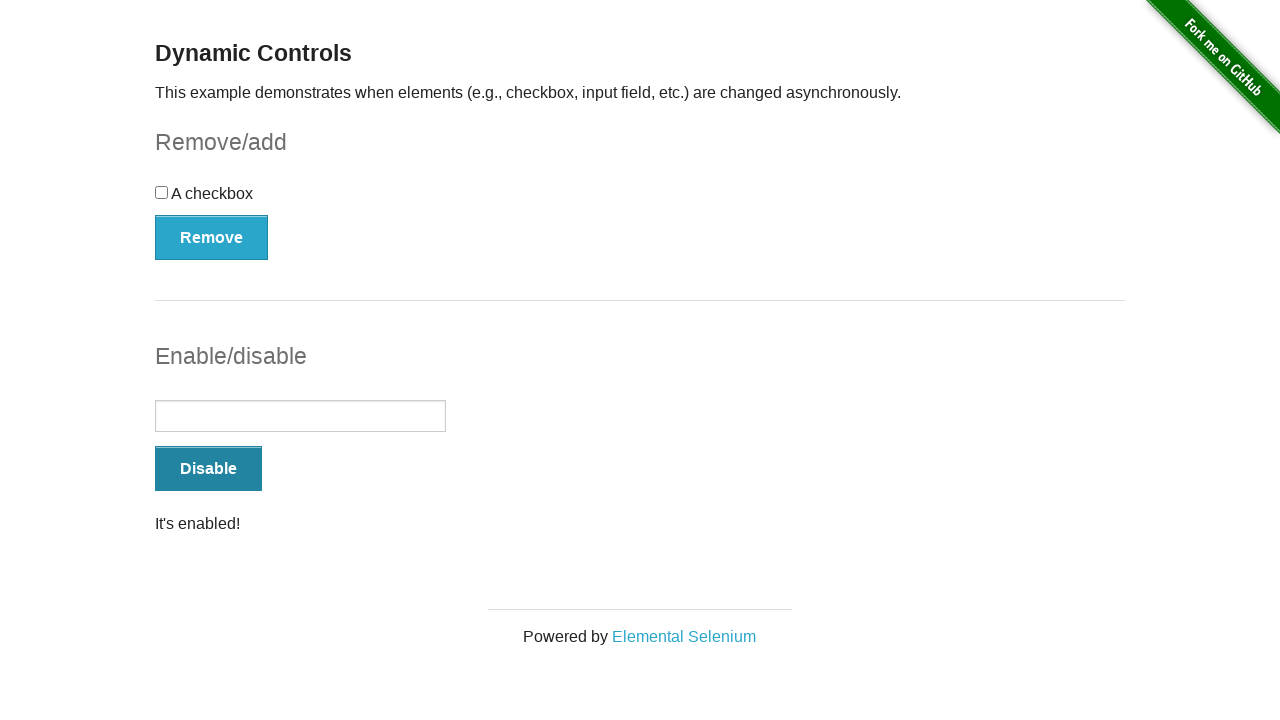